Tests window switching functionality by clicking on a link that opens a new window (OrangeHRM website), then switches between the original and new windows based on page titles.

Starting URL: https://opensource-demo.orangehrmlive.com/web/index.php/auth/login

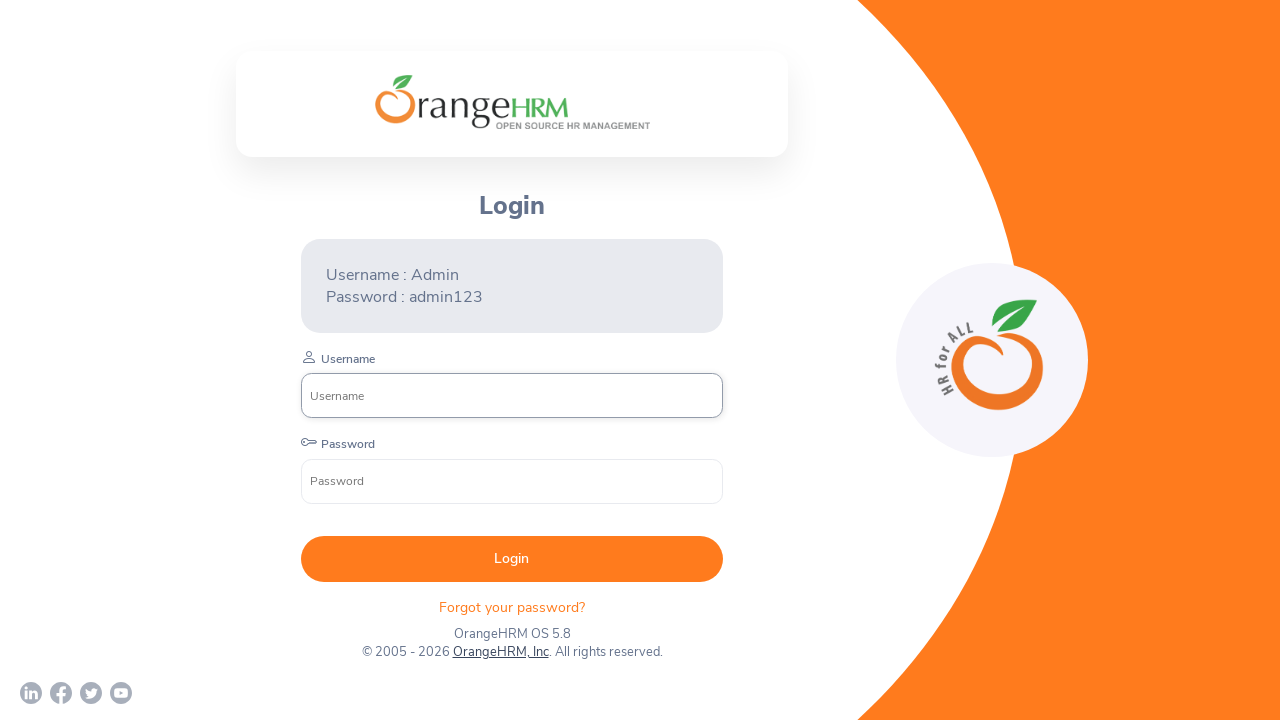

Waited for OrangeHRM link to appear on login page
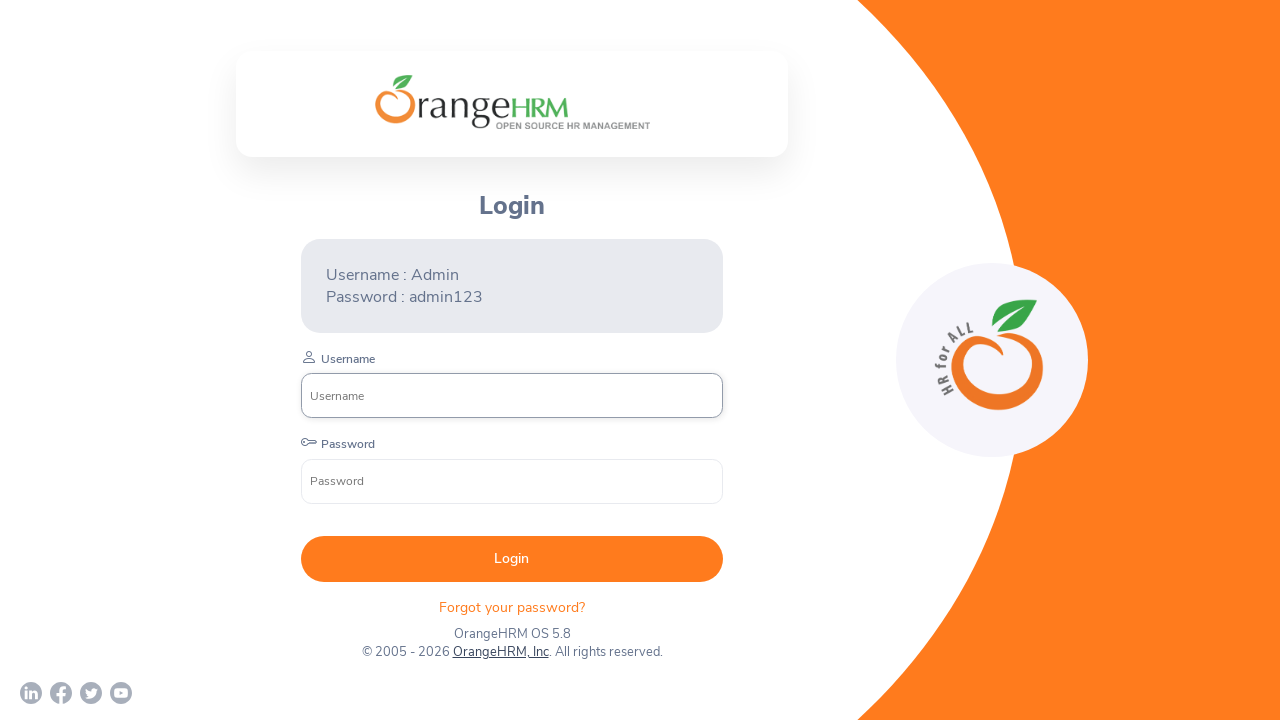

Clicked OrangeHRM link to open new window at (500, 652) on xpath=//a[text()='OrangeHRM, Inc']
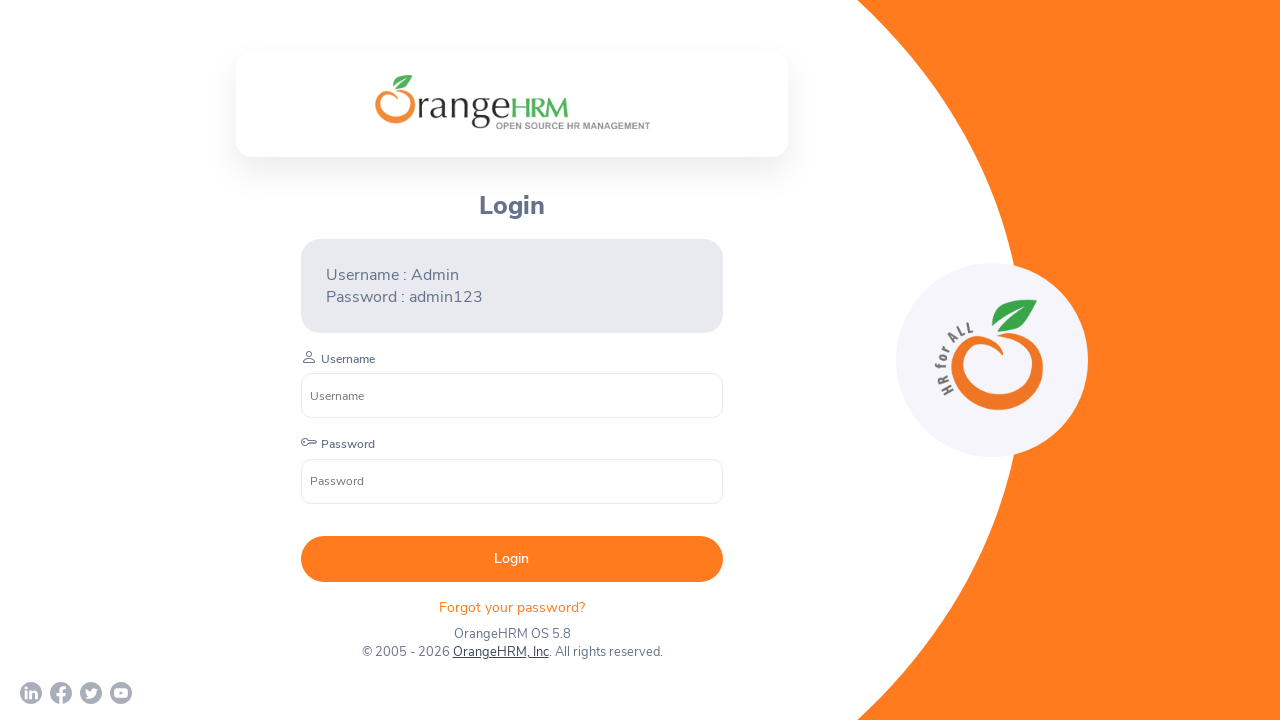

New window/page detected and captured
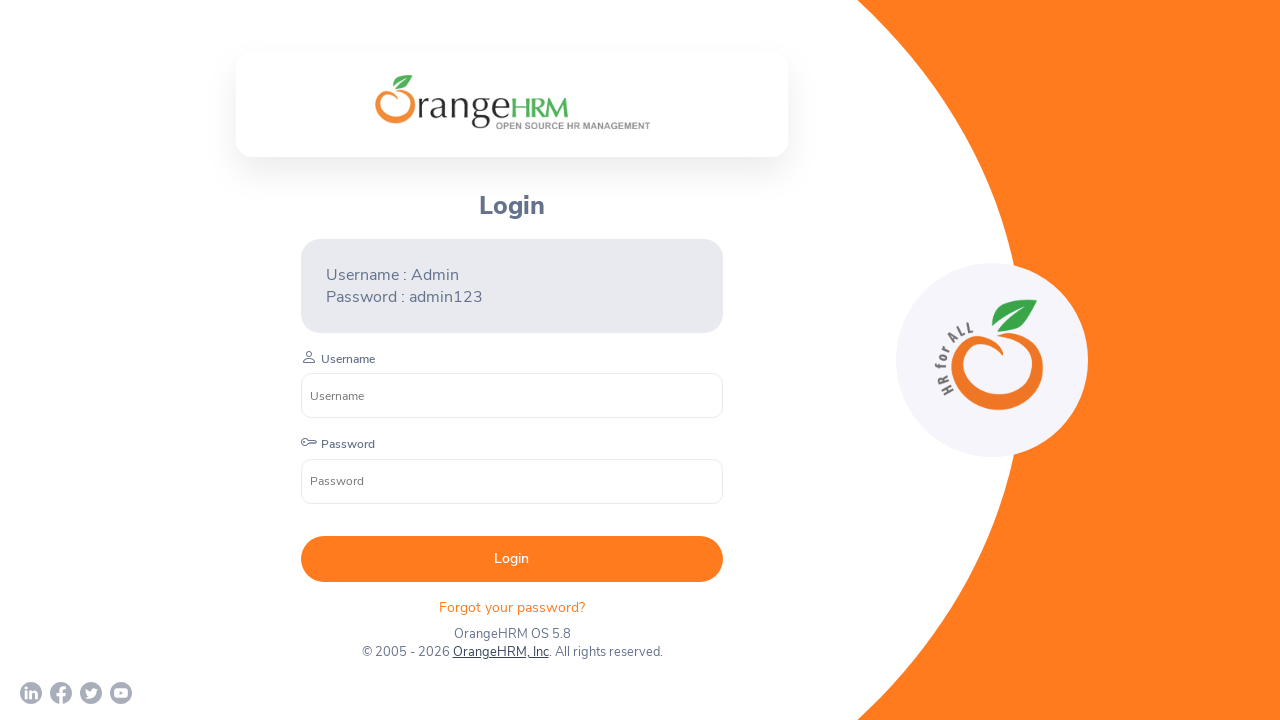

New page loaded completely
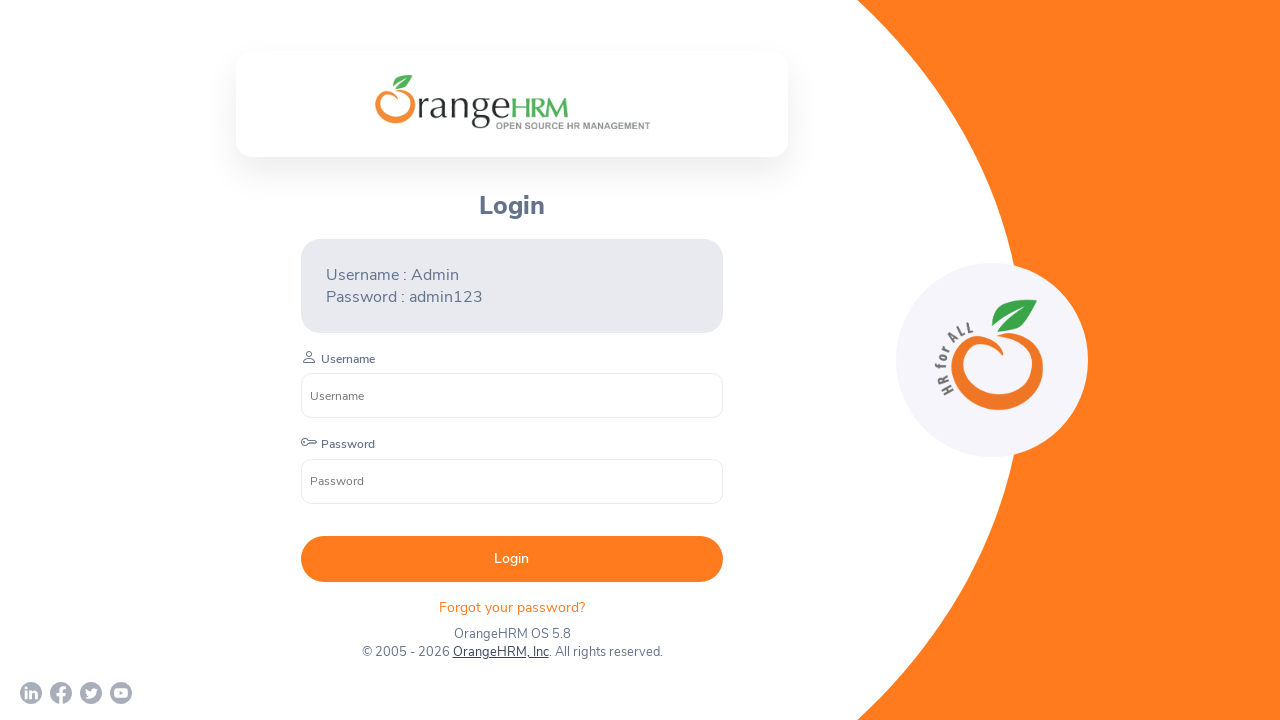

Switched to window with title containing 'OrangeHRM'
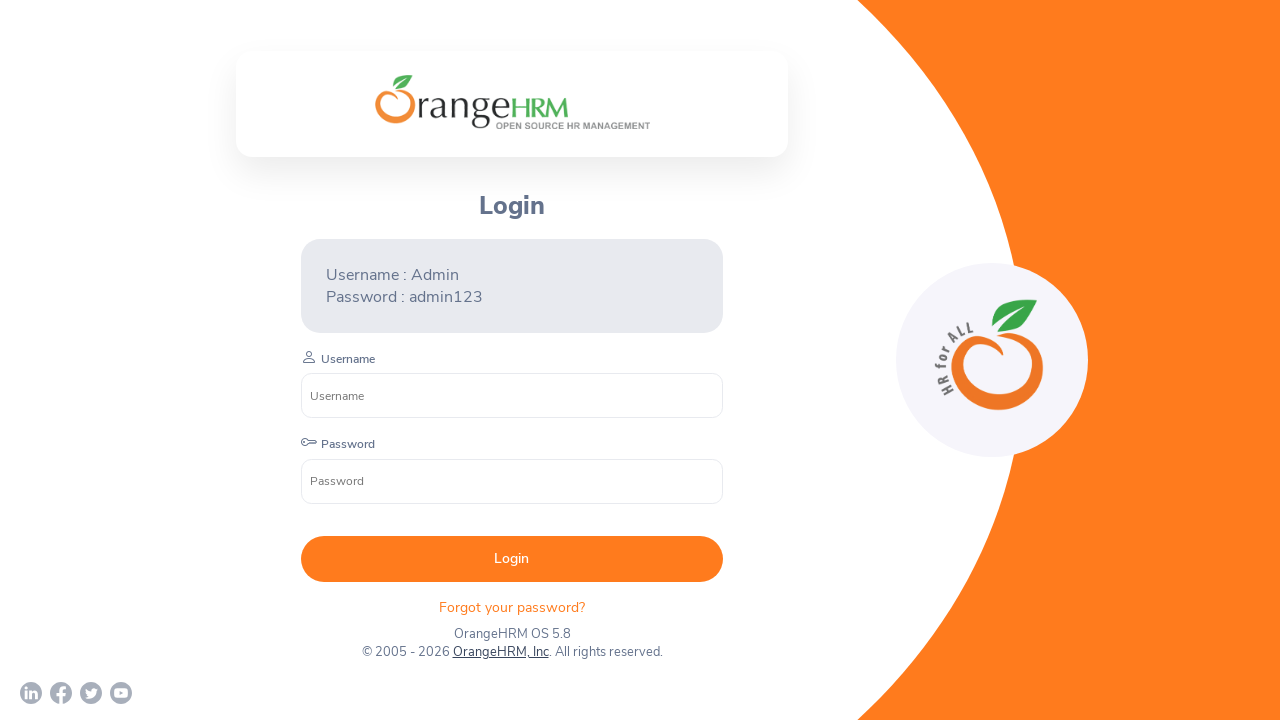

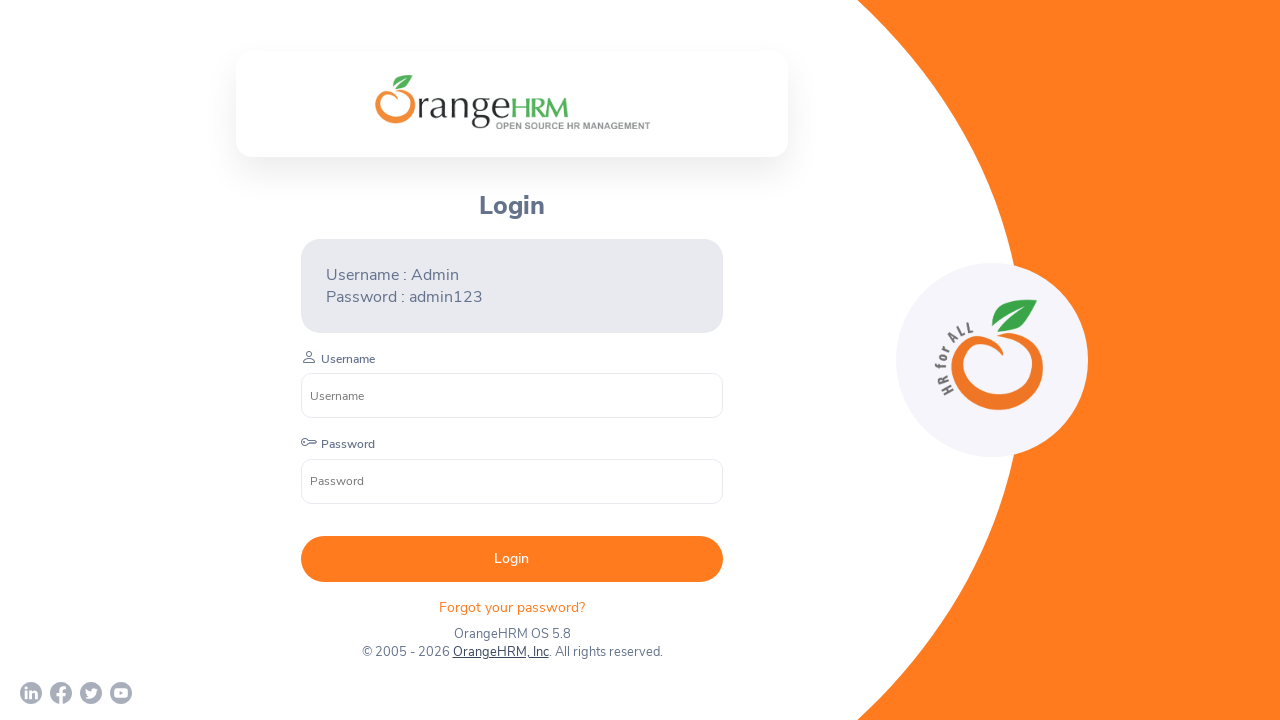